Tests that the Clear completed button is hidden when no items are completed

Starting URL: https://demo.playwright.dev/todomvc

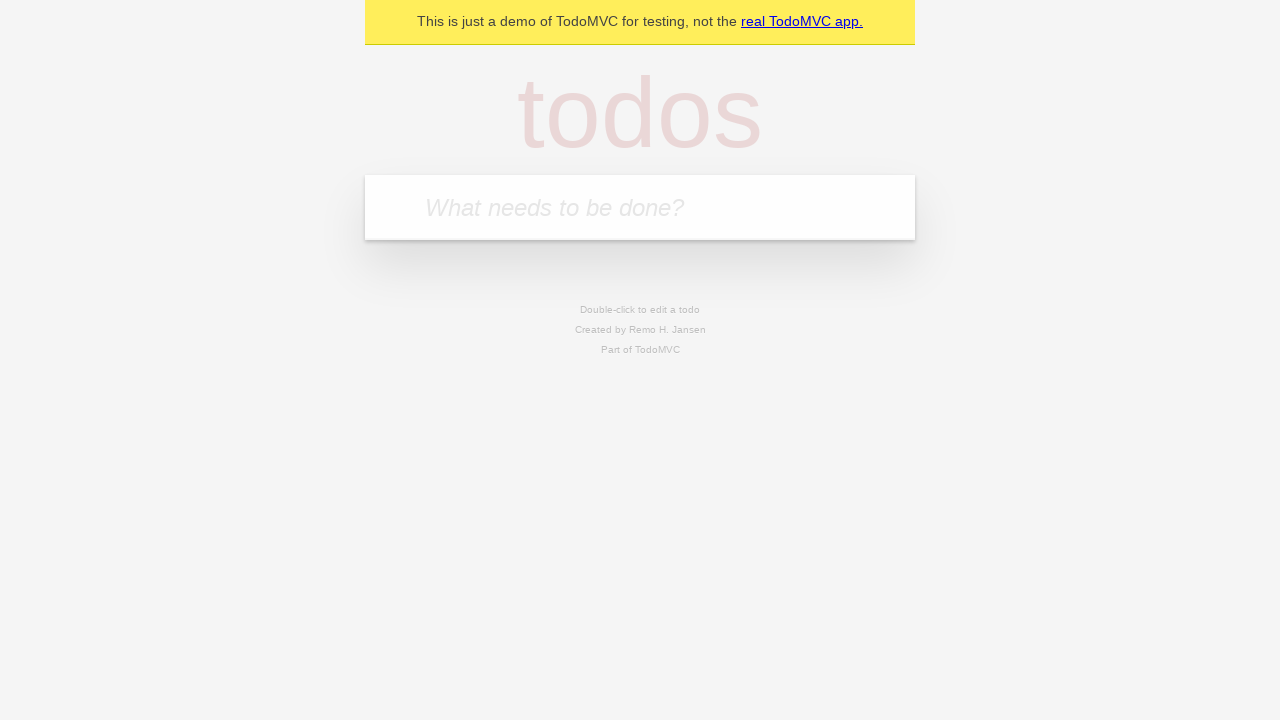

Filled todo input field with 'buy some cheese' on internal:attr=[placeholder="What needs to be done?"i]
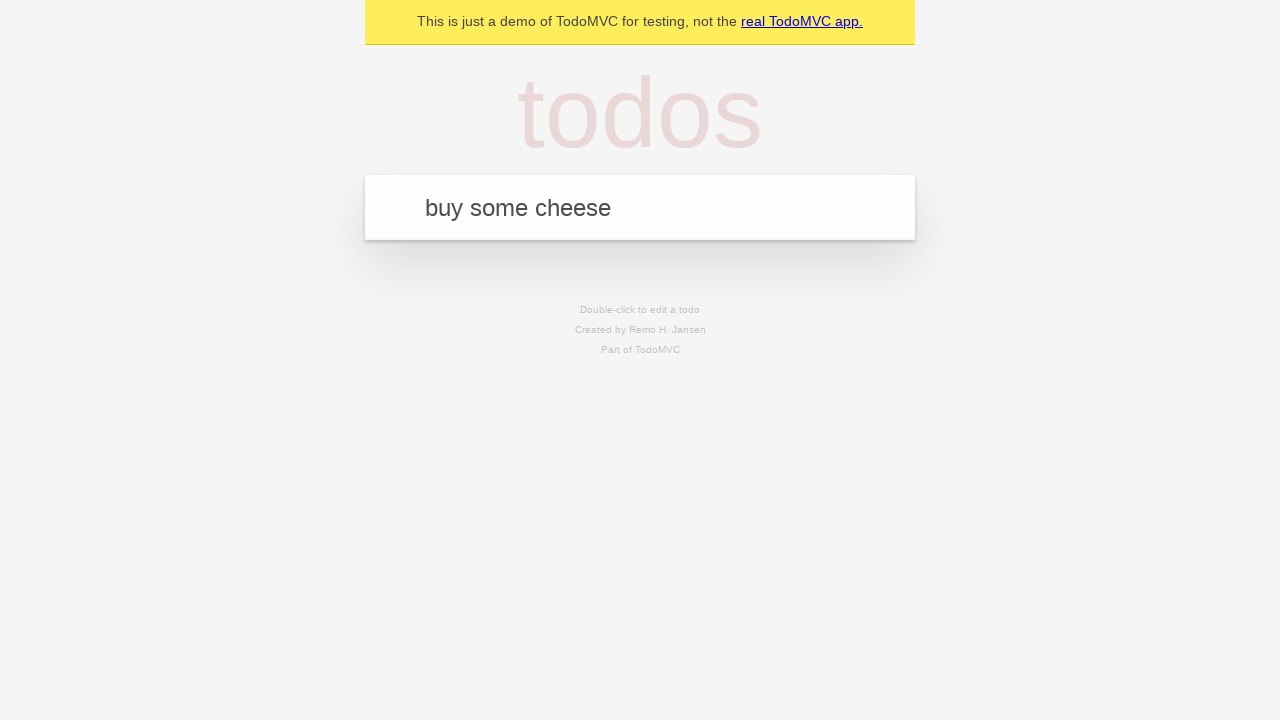

Pressed Enter to add 'buy some cheese' to the todo list on internal:attr=[placeholder="What needs to be done?"i]
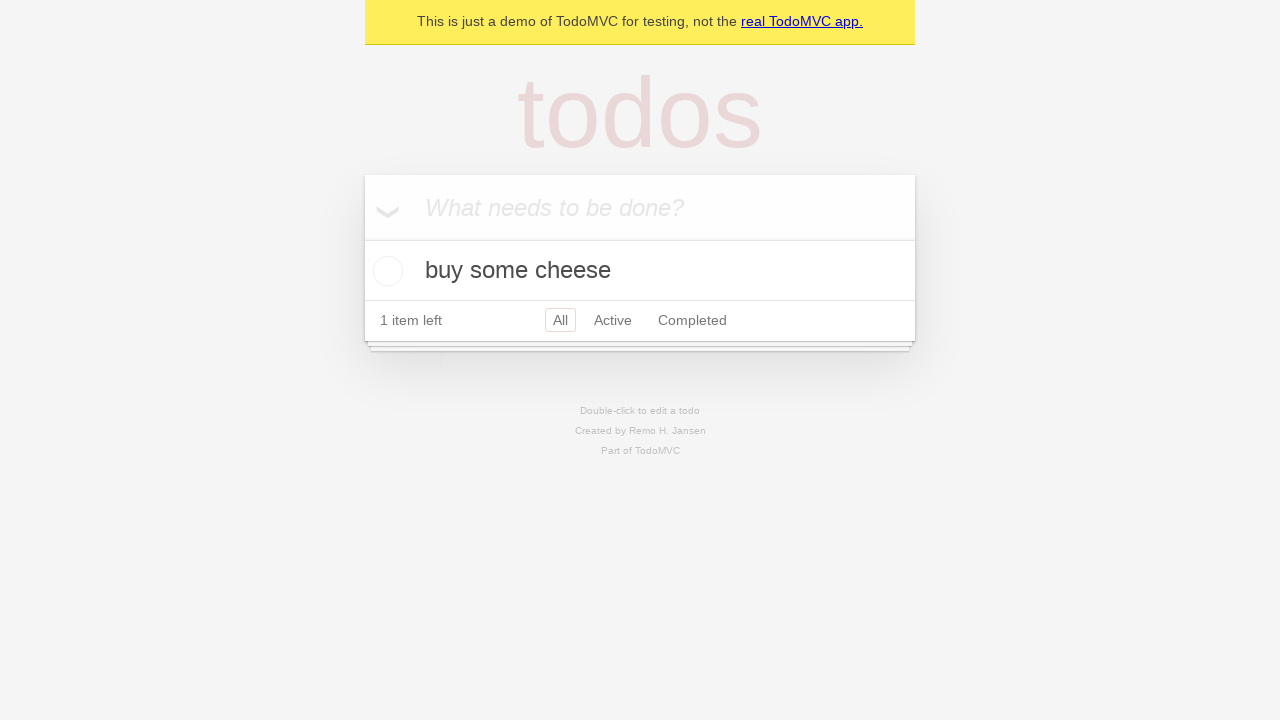

Filled todo input field with 'feed the cat' on internal:attr=[placeholder="What needs to be done?"i]
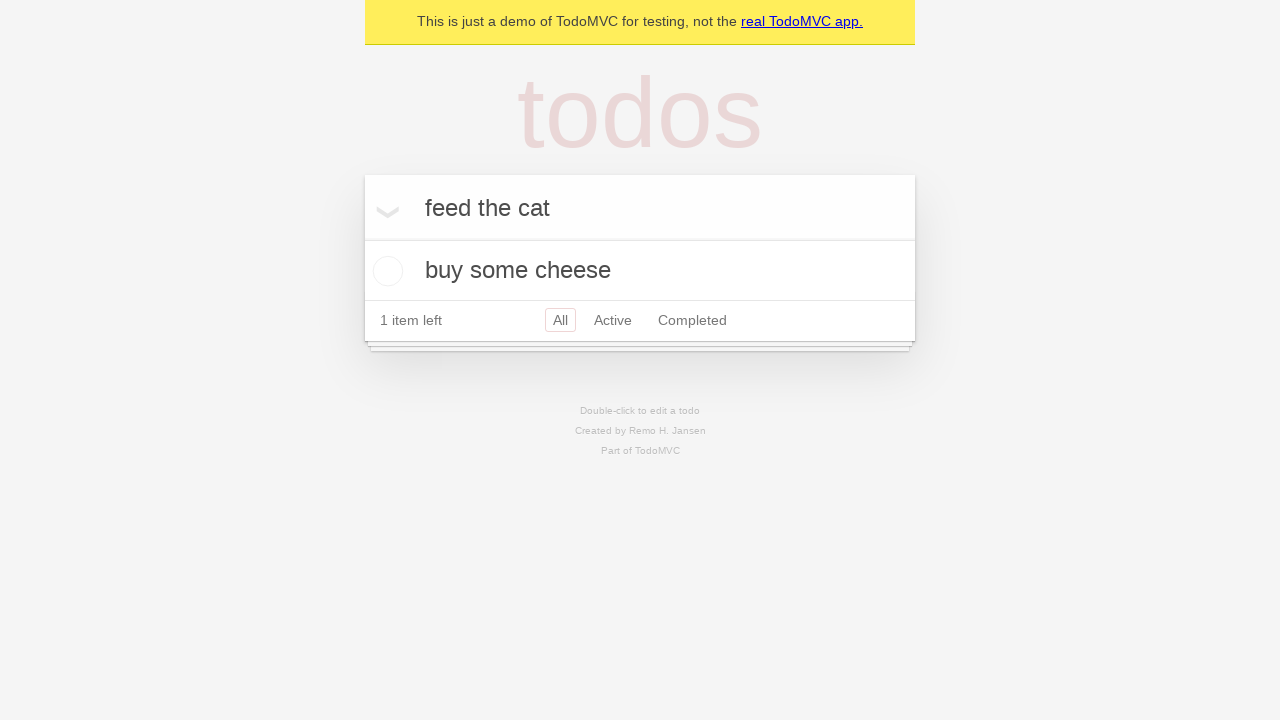

Pressed Enter to add 'feed the cat' to the todo list on internal:attr=[placeholder="What needs to be done?"i]
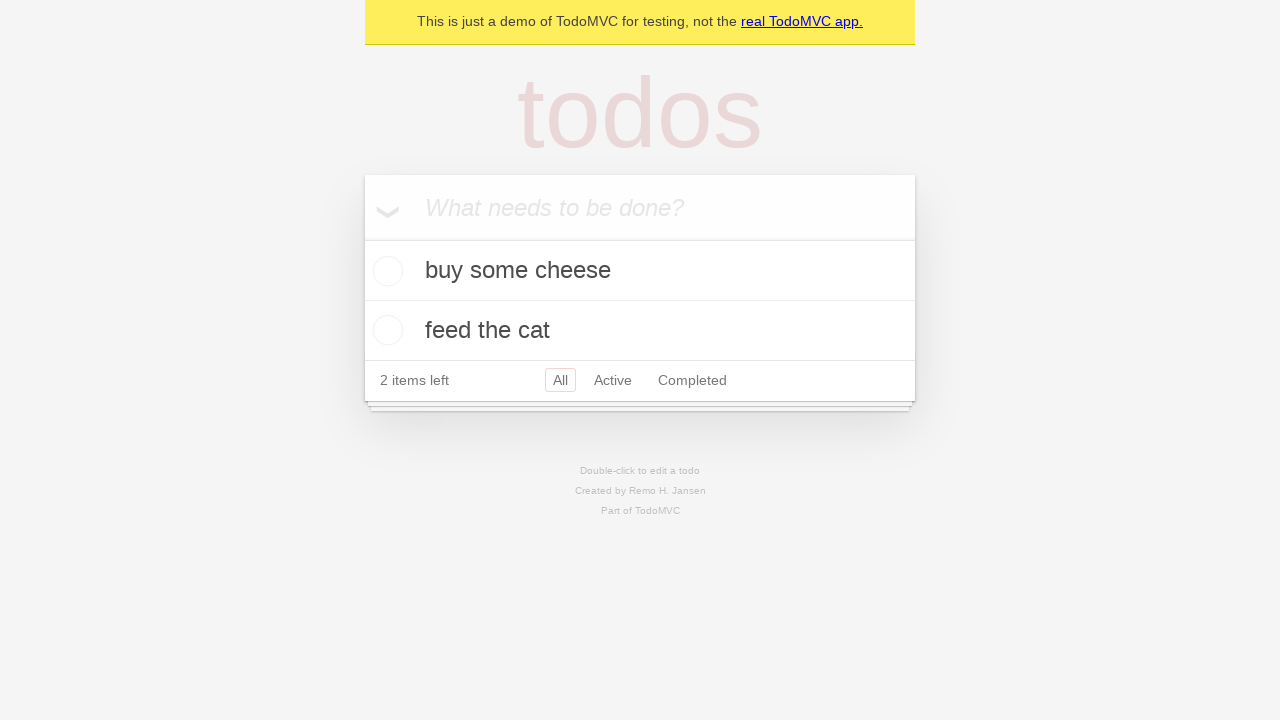

Filled todo input field with 'book a doctors appointment' on internal:attr=[placeholder="What needs to be done?"i]
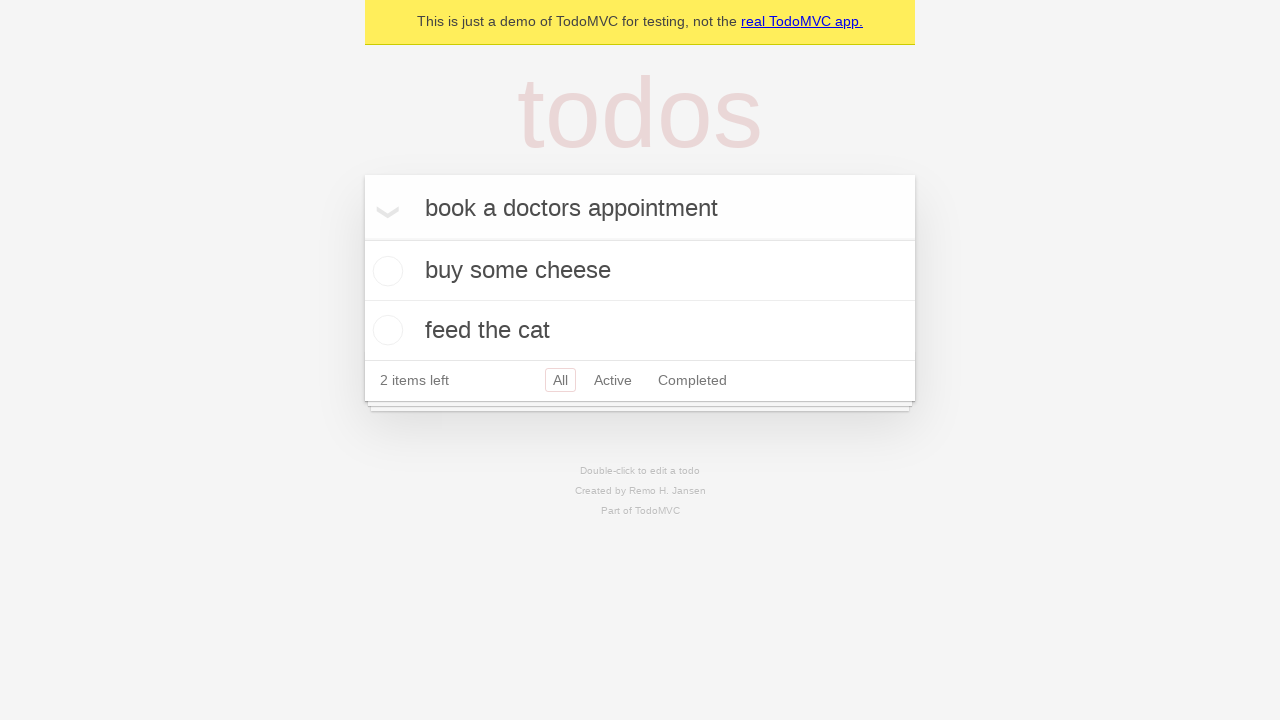

Pressed Enter to add 'book a doctors appointment' to the todo list on internal:attr=[placeholder="What needs to be done?"i]
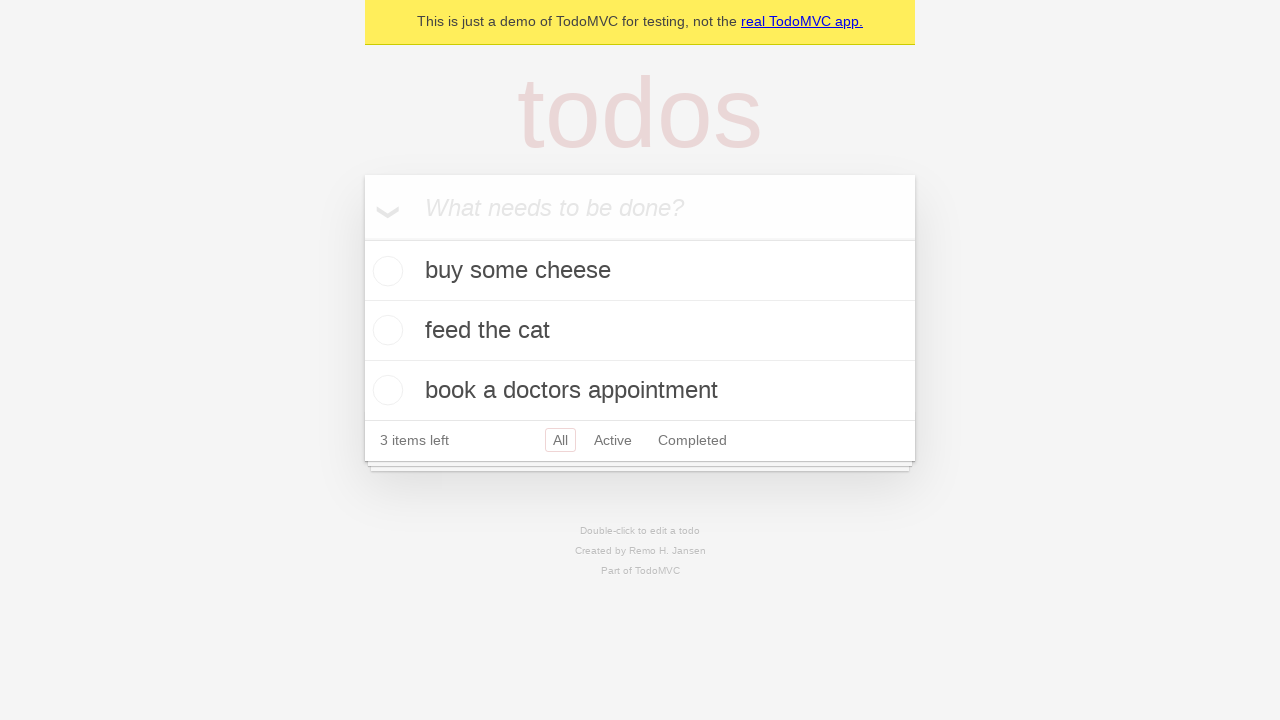

Waited for all 3 todos to load
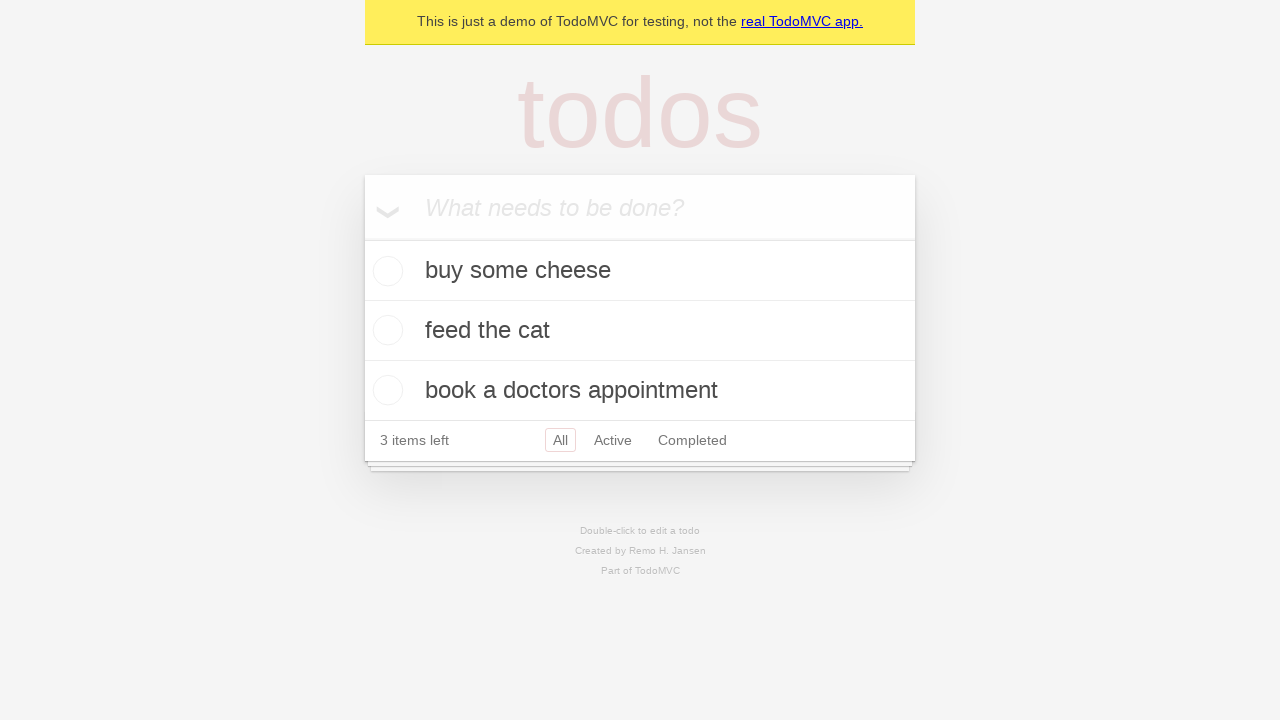

Checked the first todo item as completed at (385, 271) on .todo-list li .toggle >> nth=0
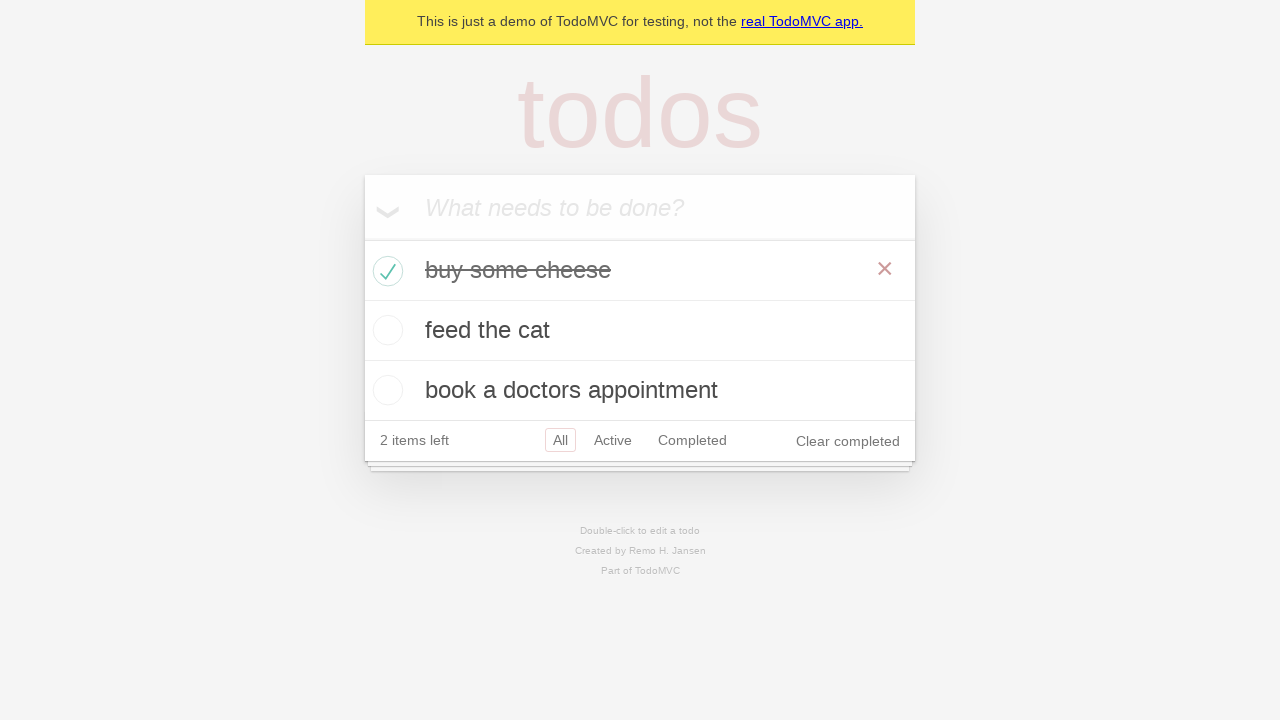

Clicked 'Clear completed' button to remove completed todos at (848, 441) on internal:role=button[name="Clear completed"i]
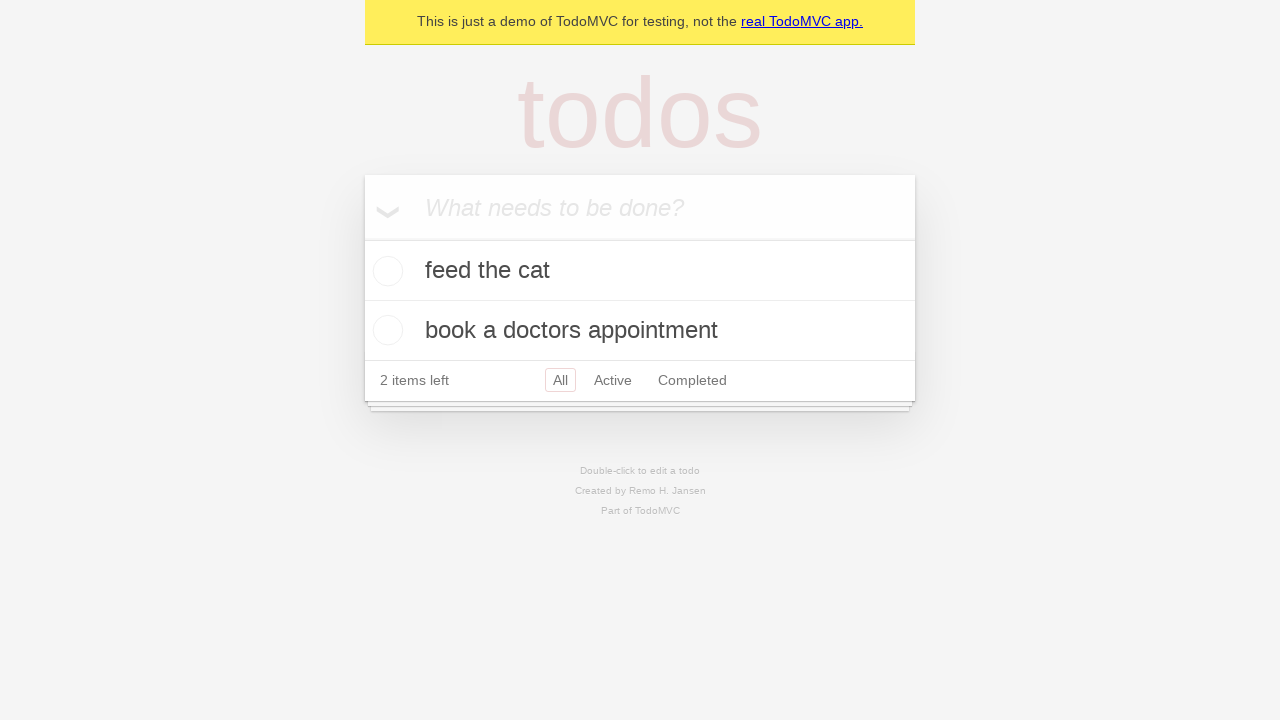

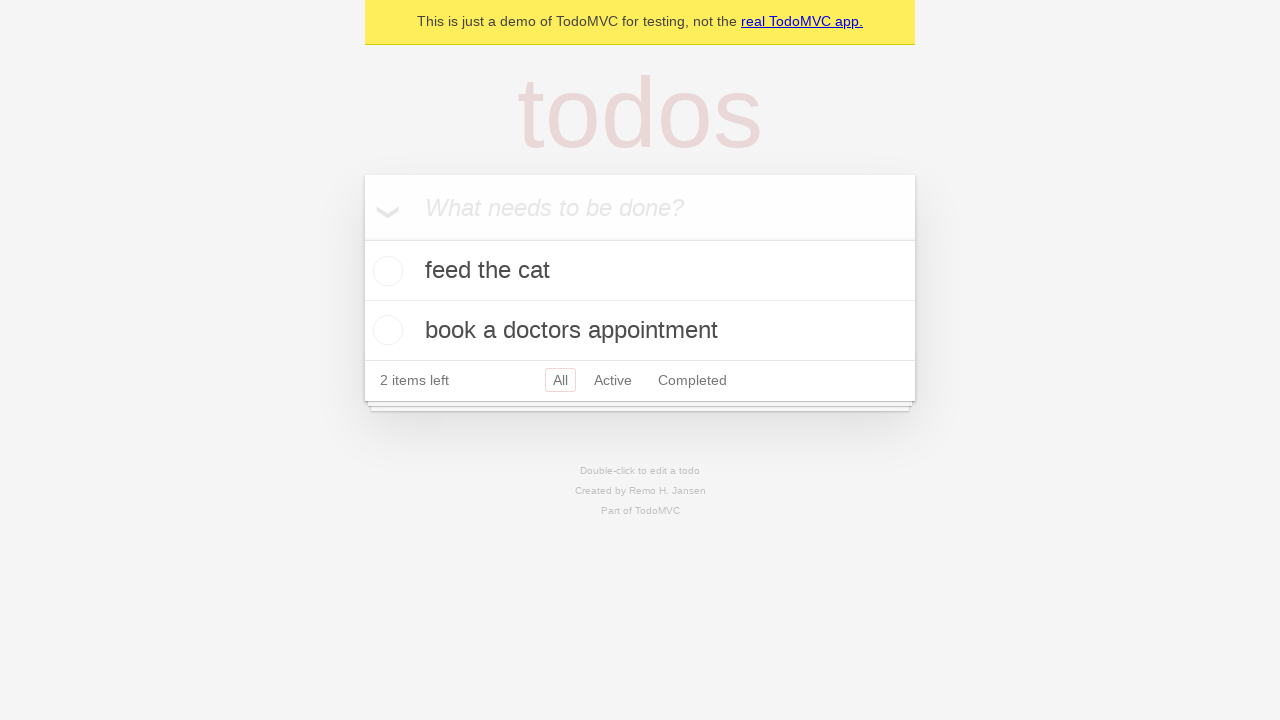